Tests Craigslist search functionality by entering a search term in the search box and verifying the search results page loads correctly

Starting URL: https://newyork.craigslist.org

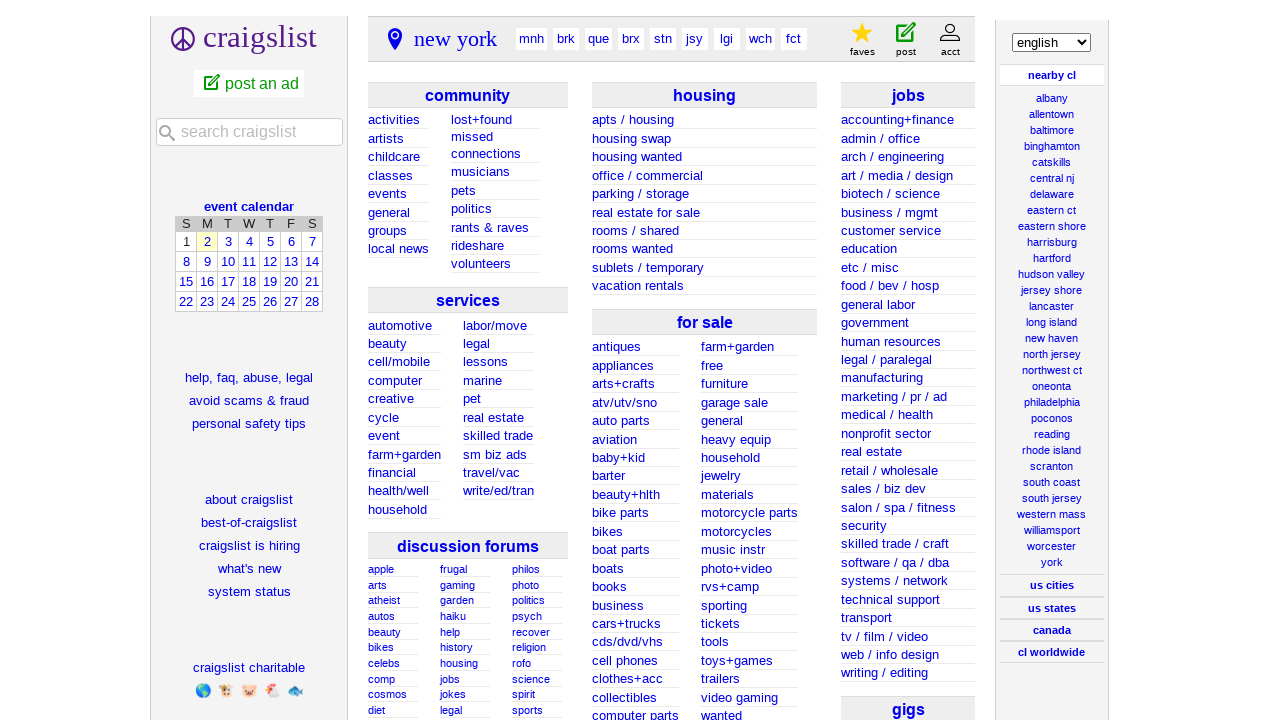

Verified page title contains 'craigslist'
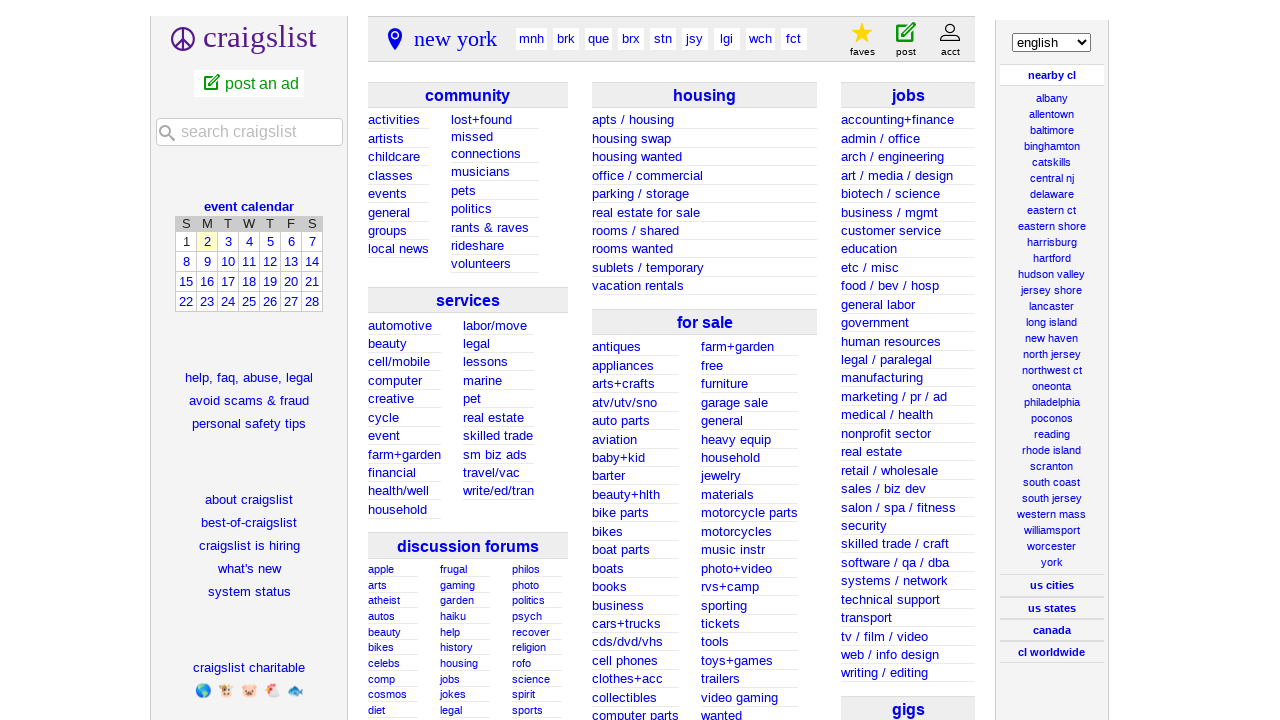

Filled search box with 'car' on //*[@id='leftbar']//input[@placeholder='search craigslist']
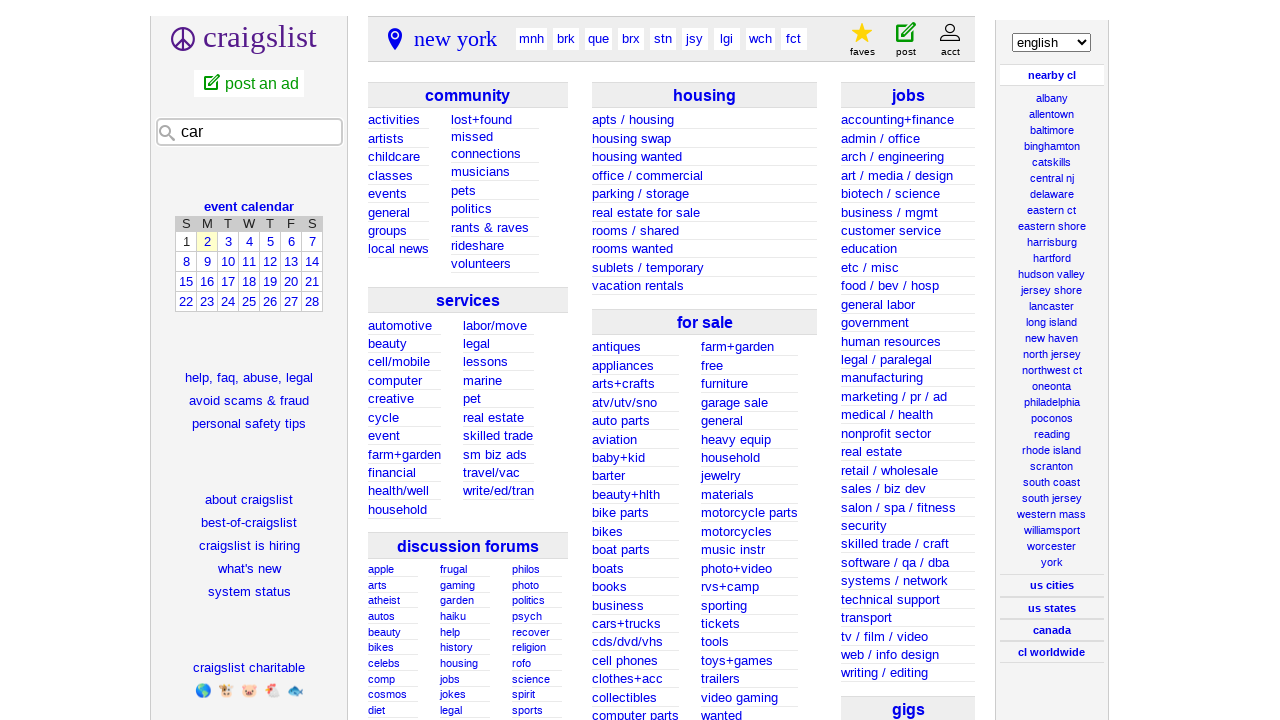

Pressed Enter to submit search for 'car' on //*[@id='leftbar']//input[@placeholder='search craigslist']
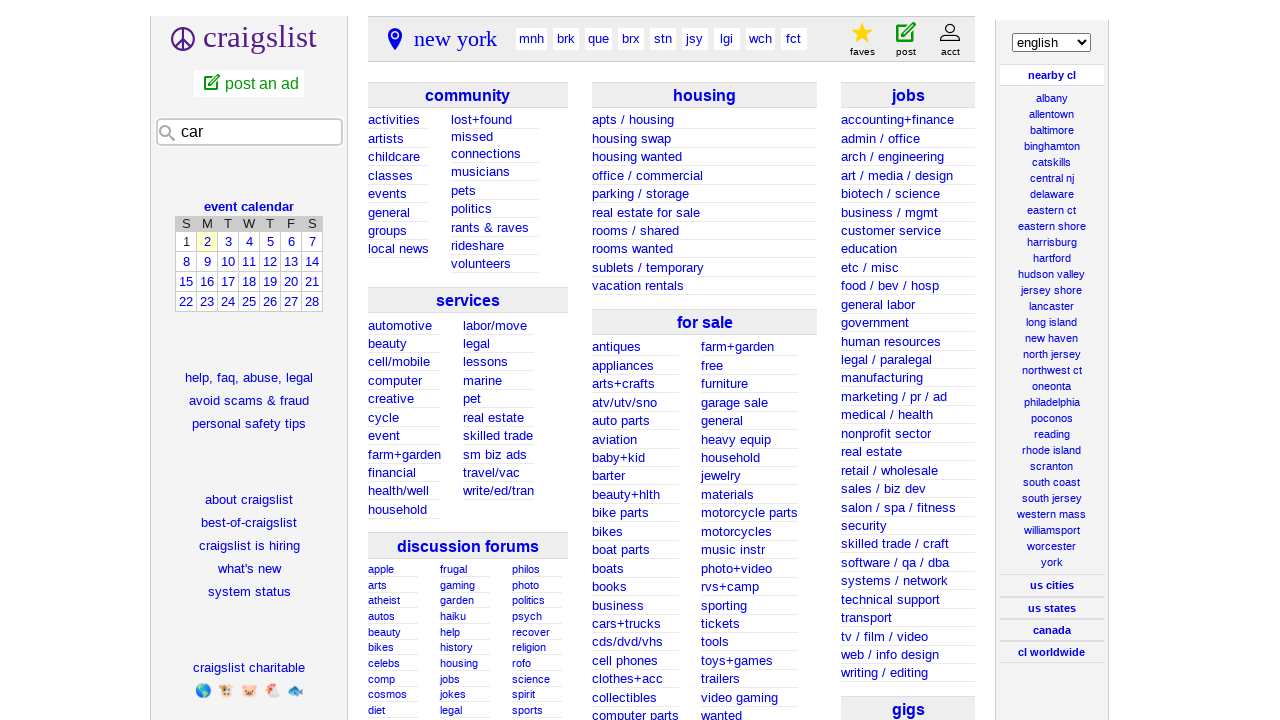

Waited for search results page to load (networkidle)
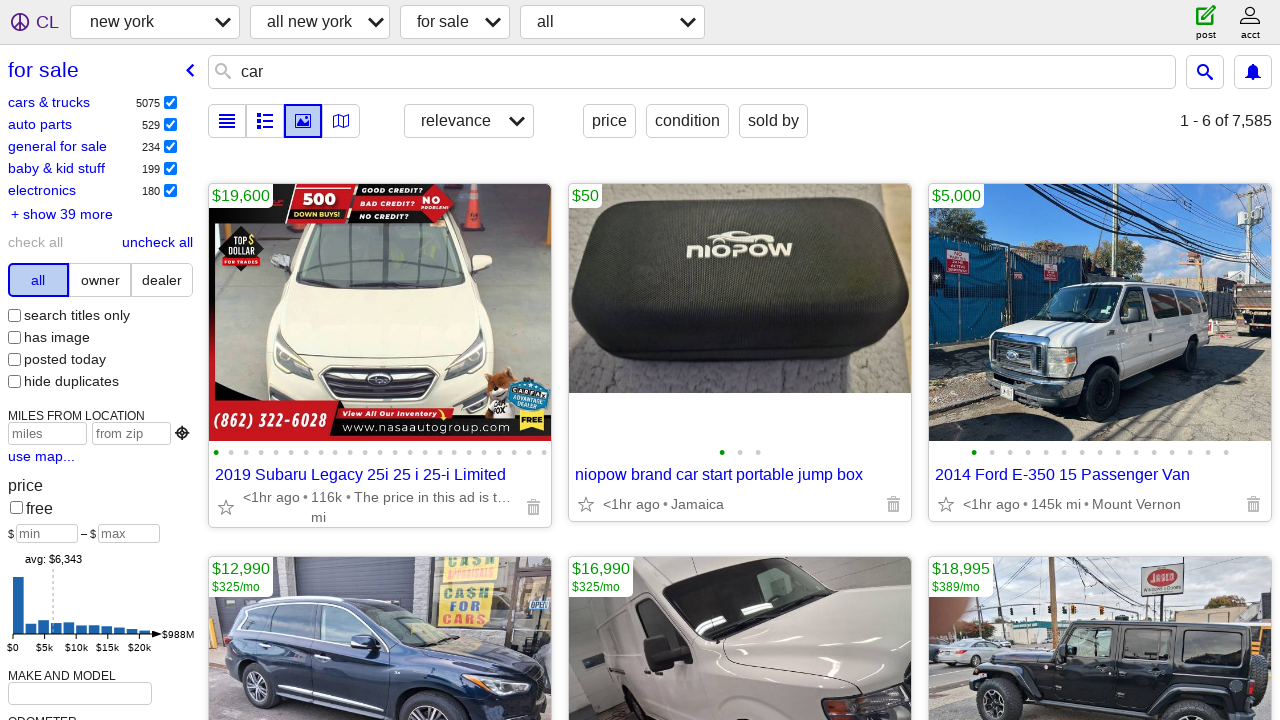

Verified search results page title contains 'car'
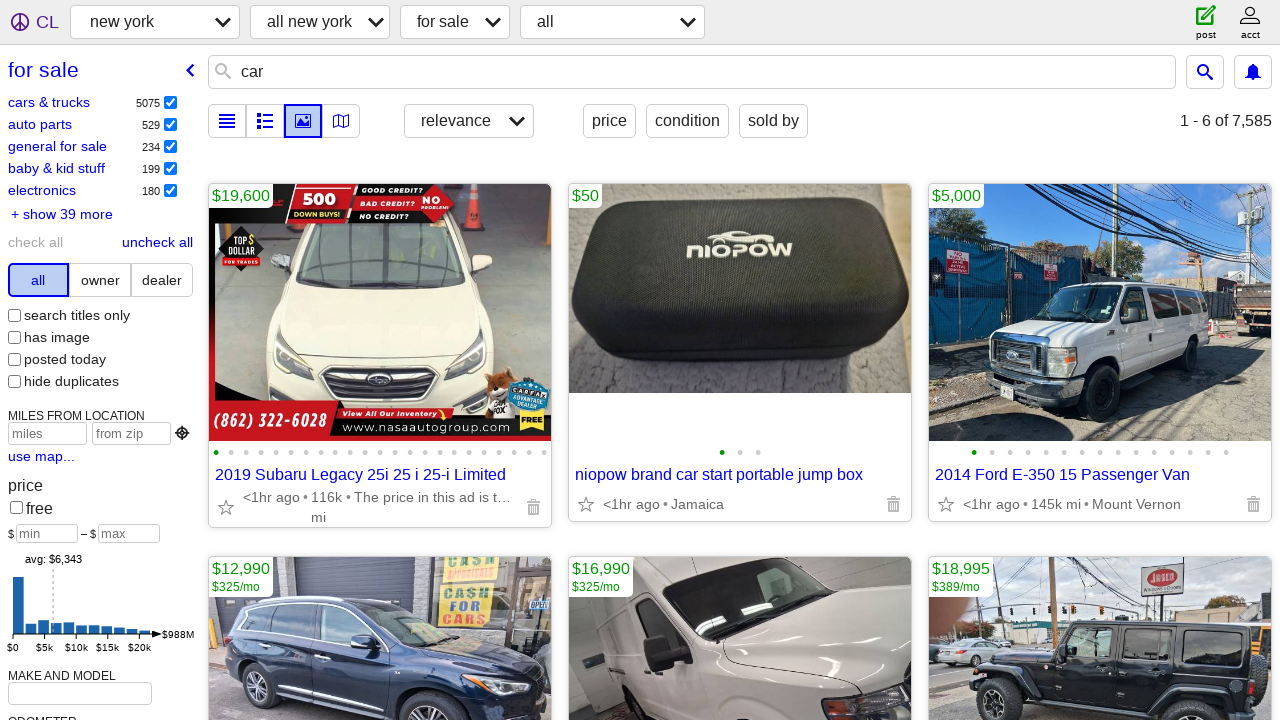

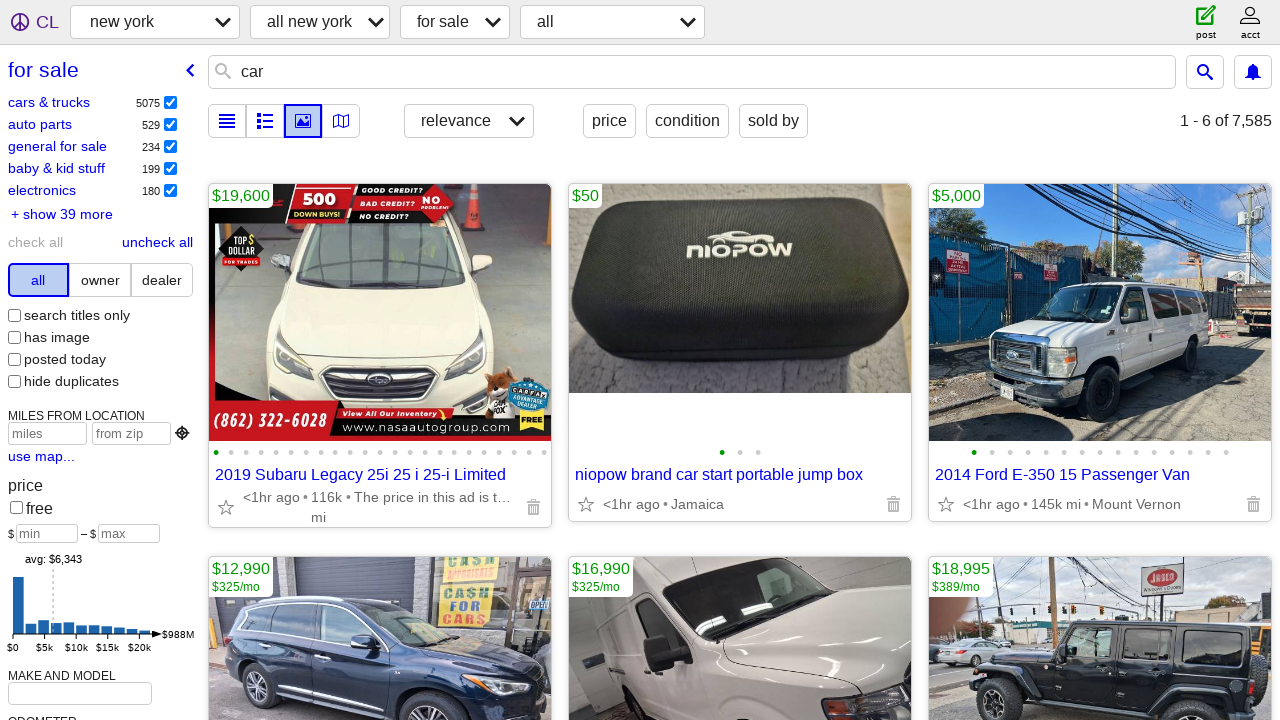